Tests the search functionality by entering a query in the search box and submitting, then verifying the search term appears in the results page.

Starting URL: https://www.python.org/

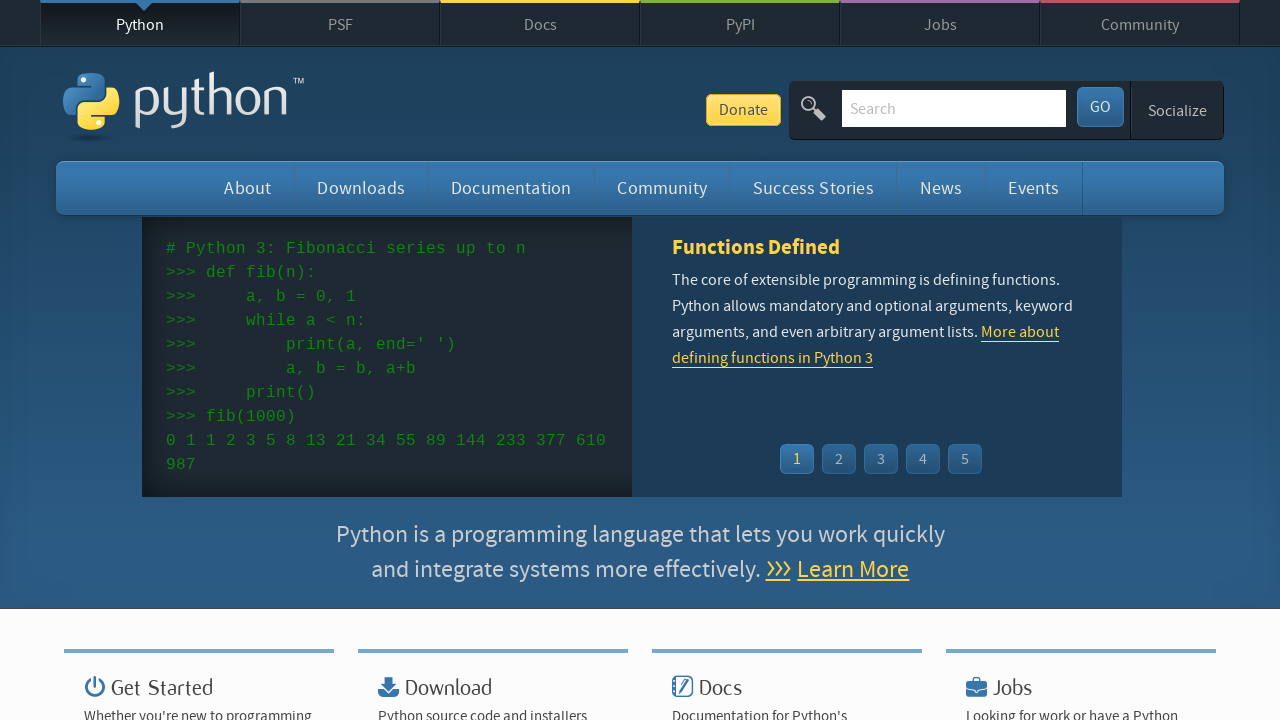

Filled search input field with 'Hello World!' on input#id-search-field
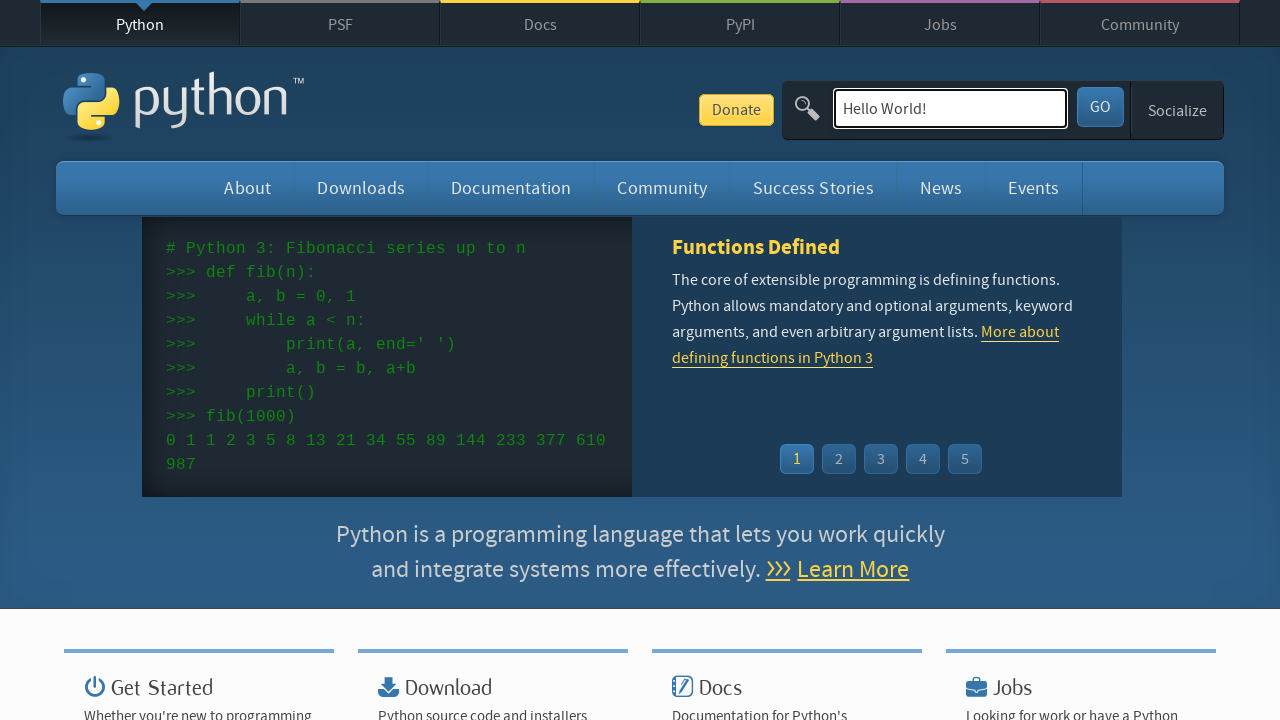

Clicked search submit button at (1100, 107) on button#submit
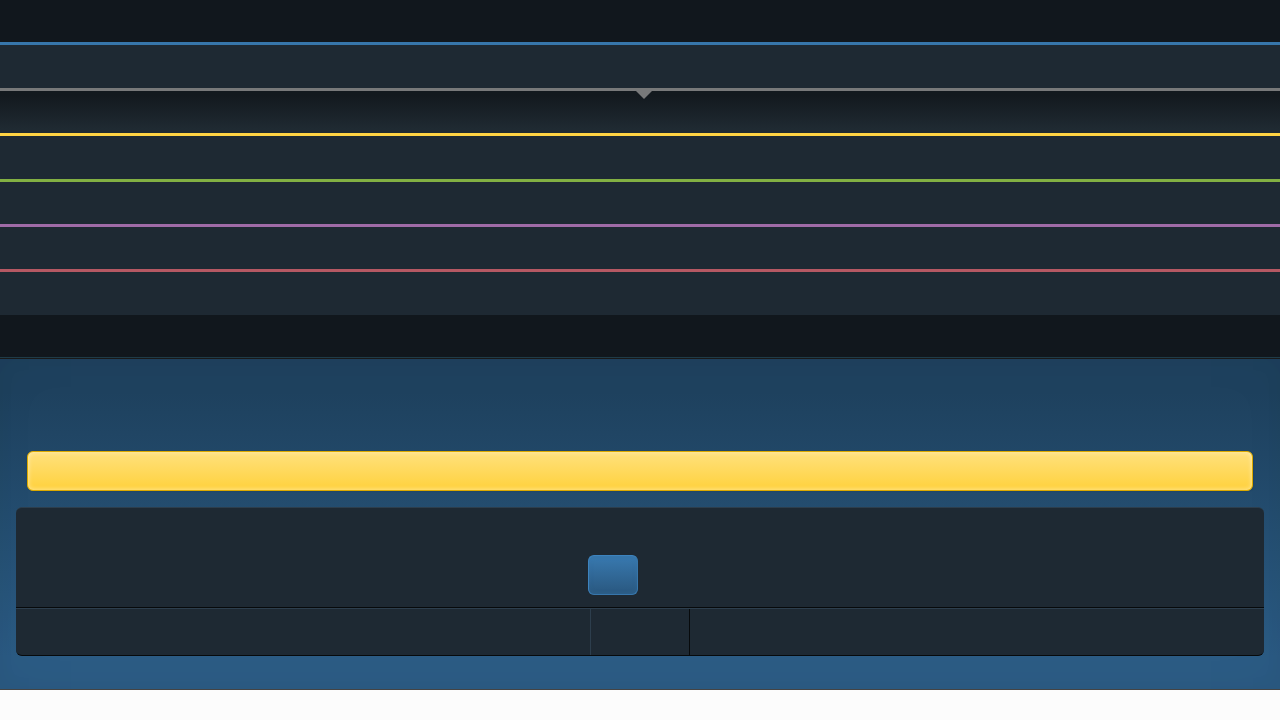

Search results page loaded and search query visible
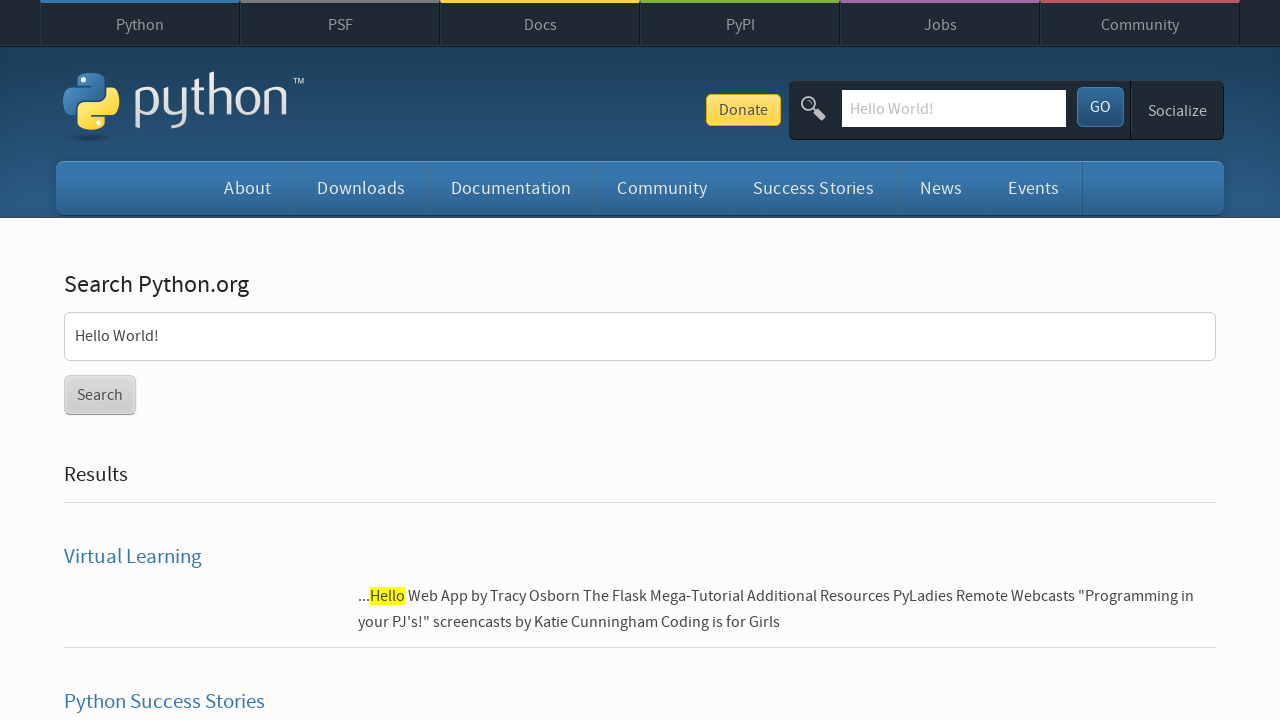

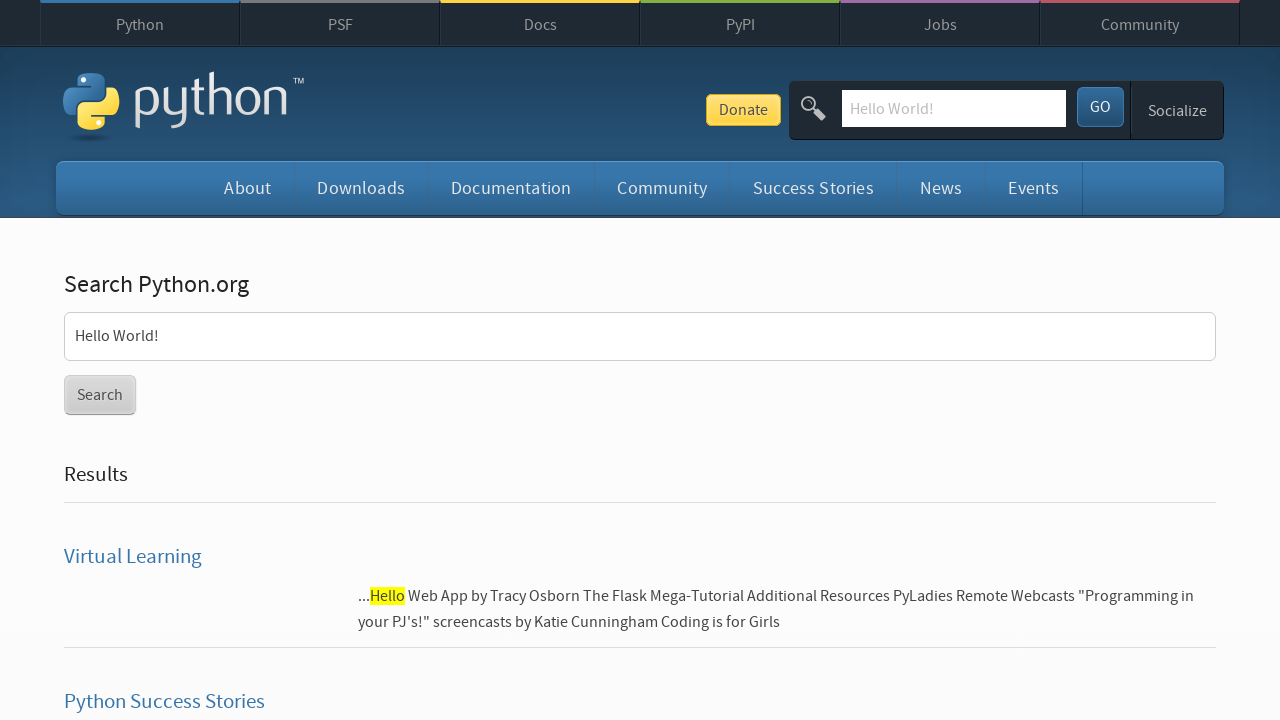